Navigates to SVGOMG website and clicks on an SVG path element (upload icon) using XPath with SVG namespace handling

Starting URL: https://svgomg.net/

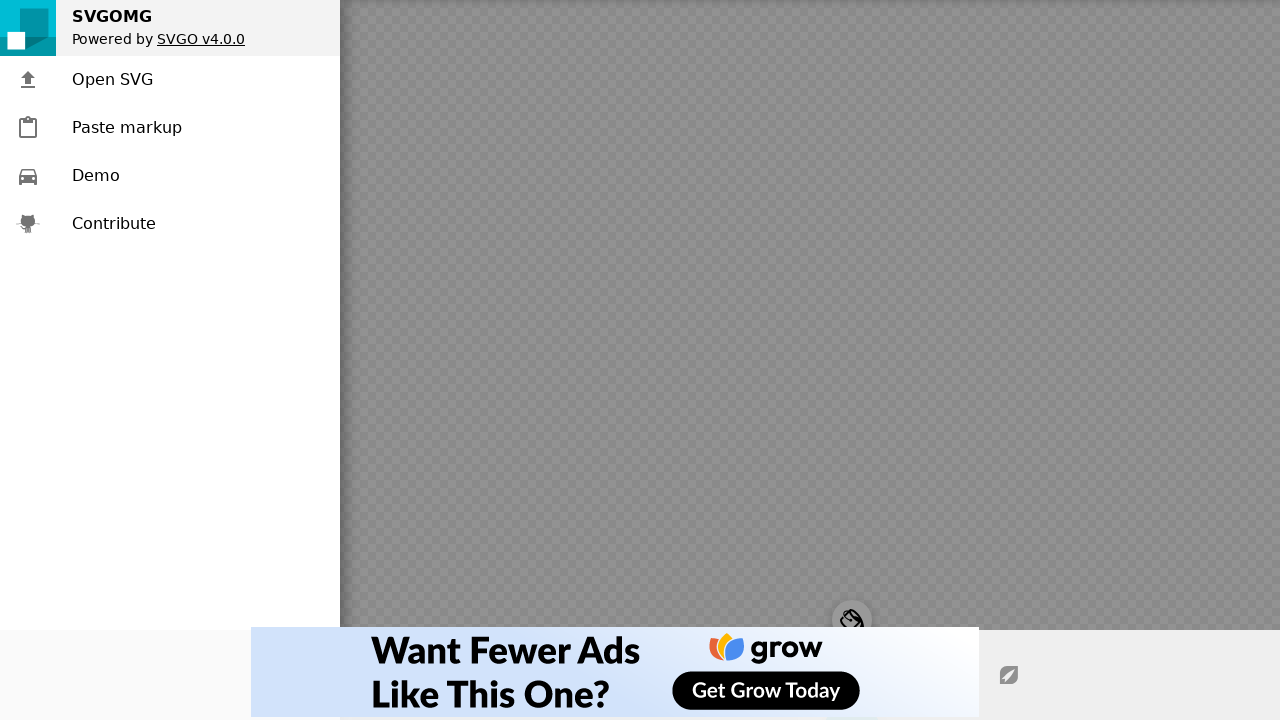

Navigated to SVGOMG website
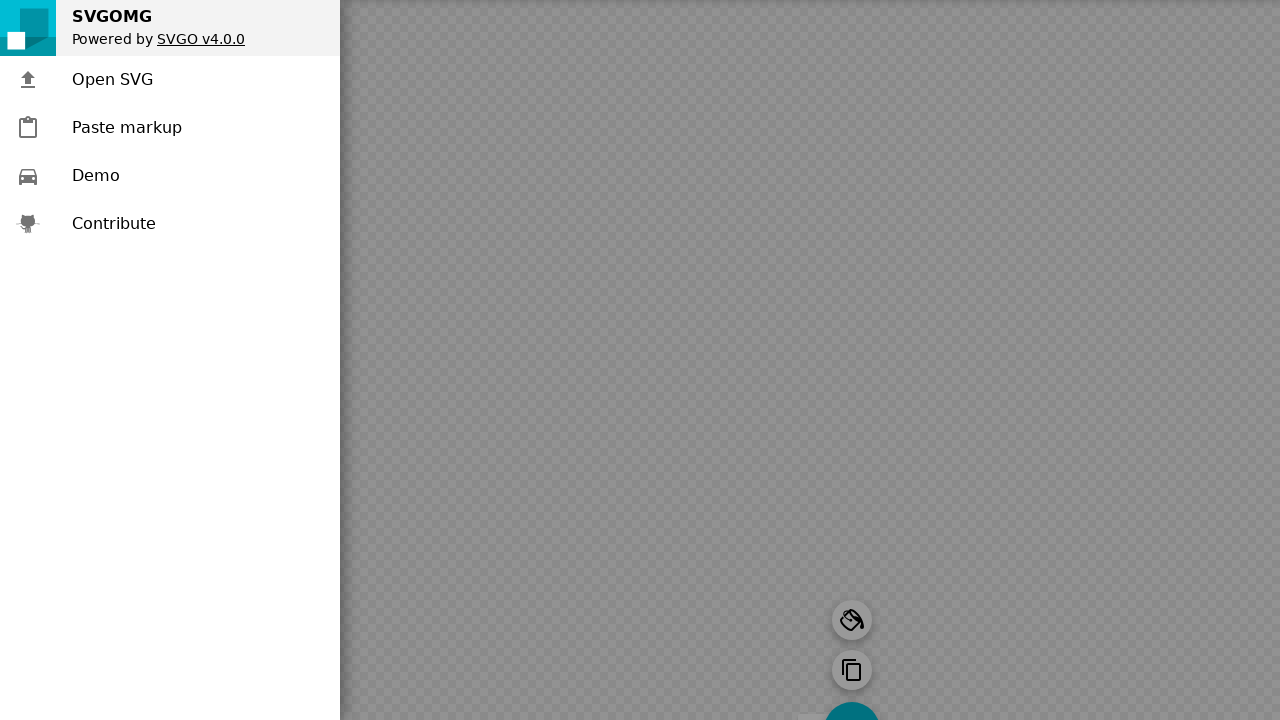

Clicked on SVG path element (upload icon) using XPath with SVG namespace handling at (28, 80) on xpath=//*[name()='path' and contains(@d,'M9 16h6v-6')]
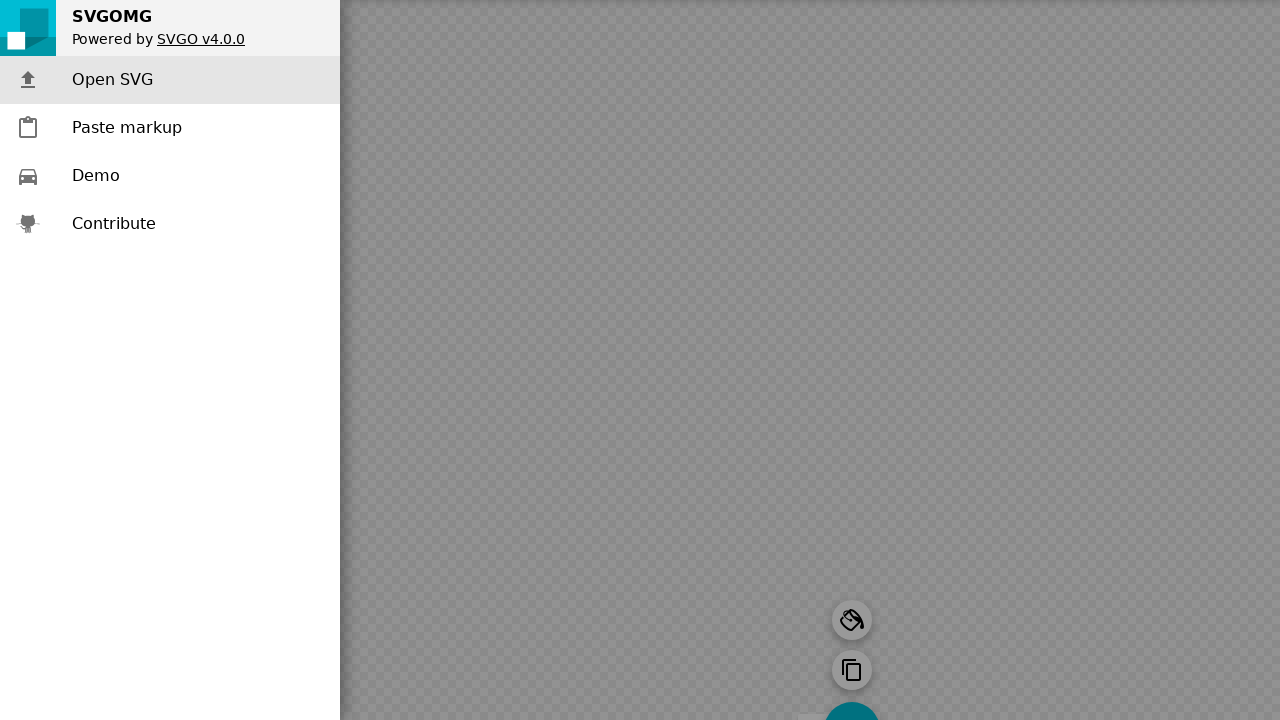

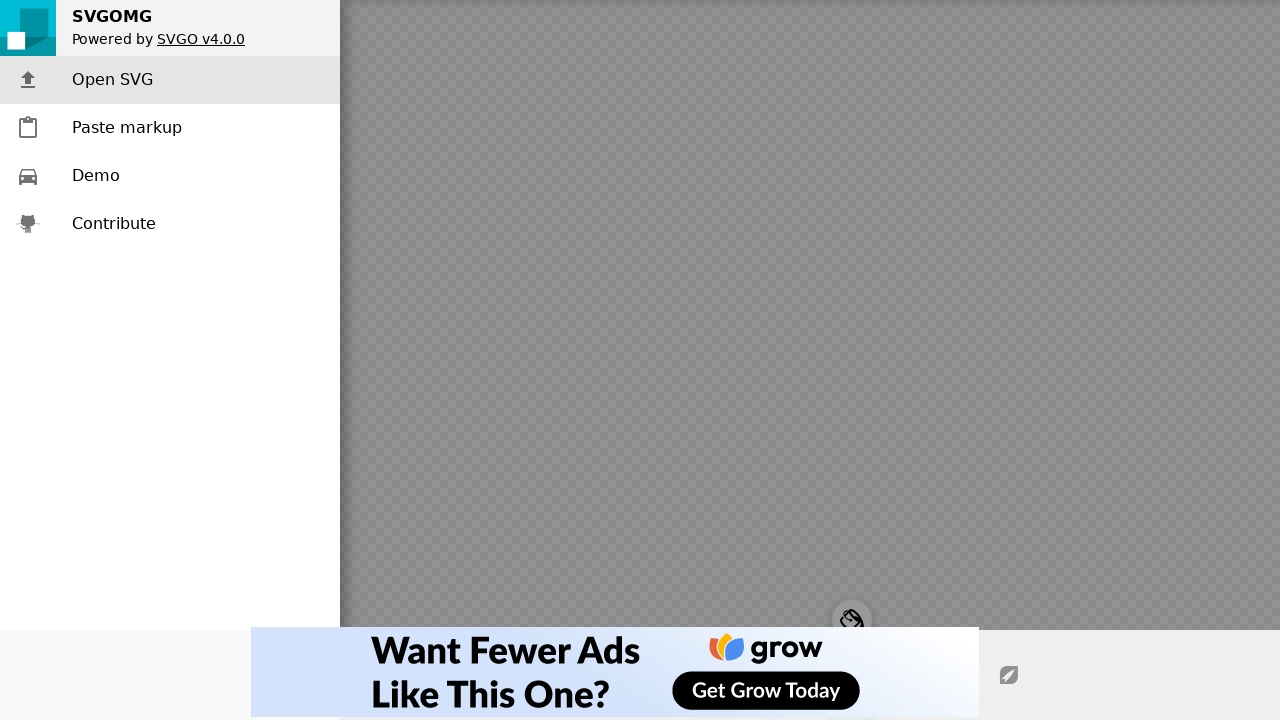